Tests registration form validation by submitting an invalid email format and verifying the error message is displayed

Starting URL: https://qa-complexapp.onrender.com/

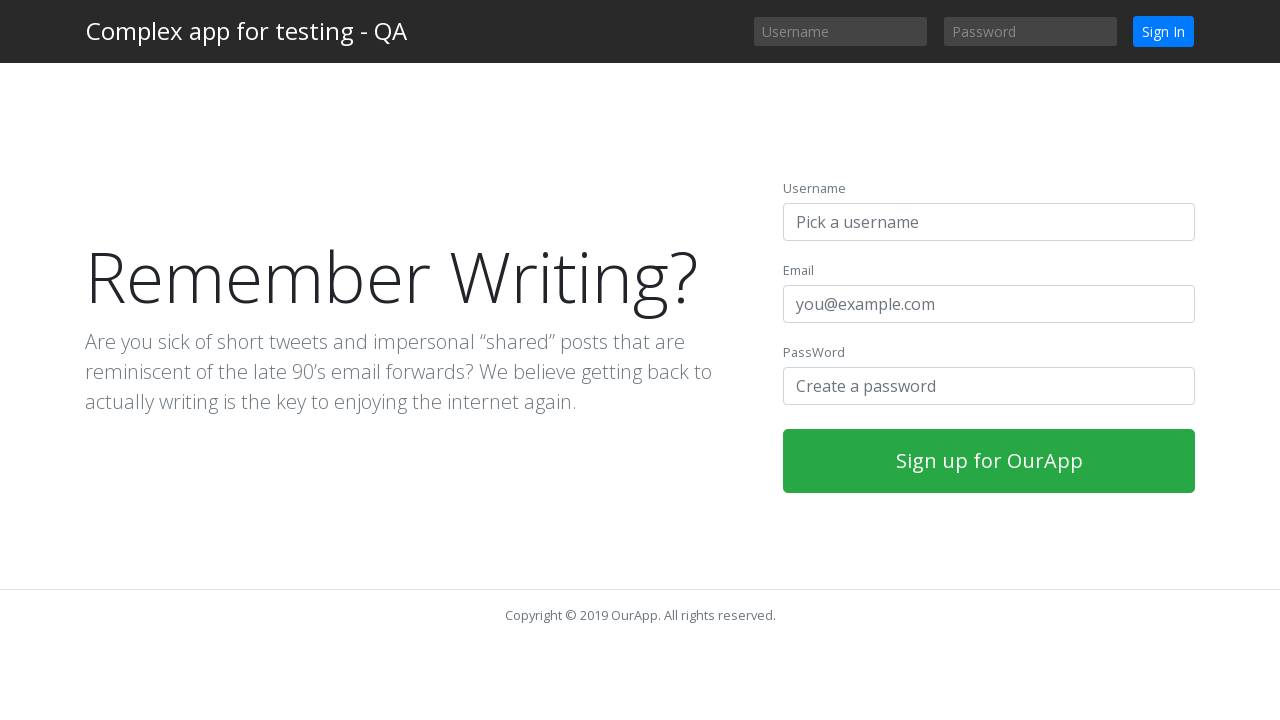

Filled username field with 'TestUser8472' on input[name='username'][id='username-register']
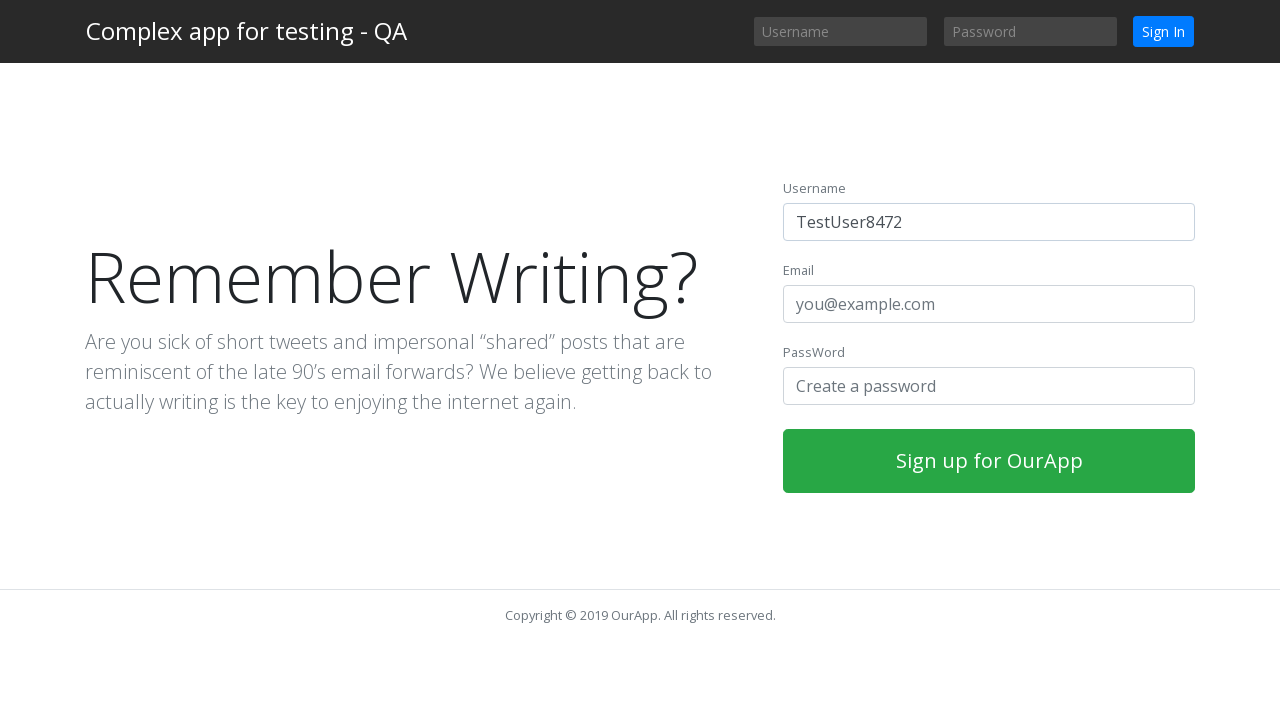

Filled email field with invalid email format 'invalidemail123' on input[name='email'][id='email-register']
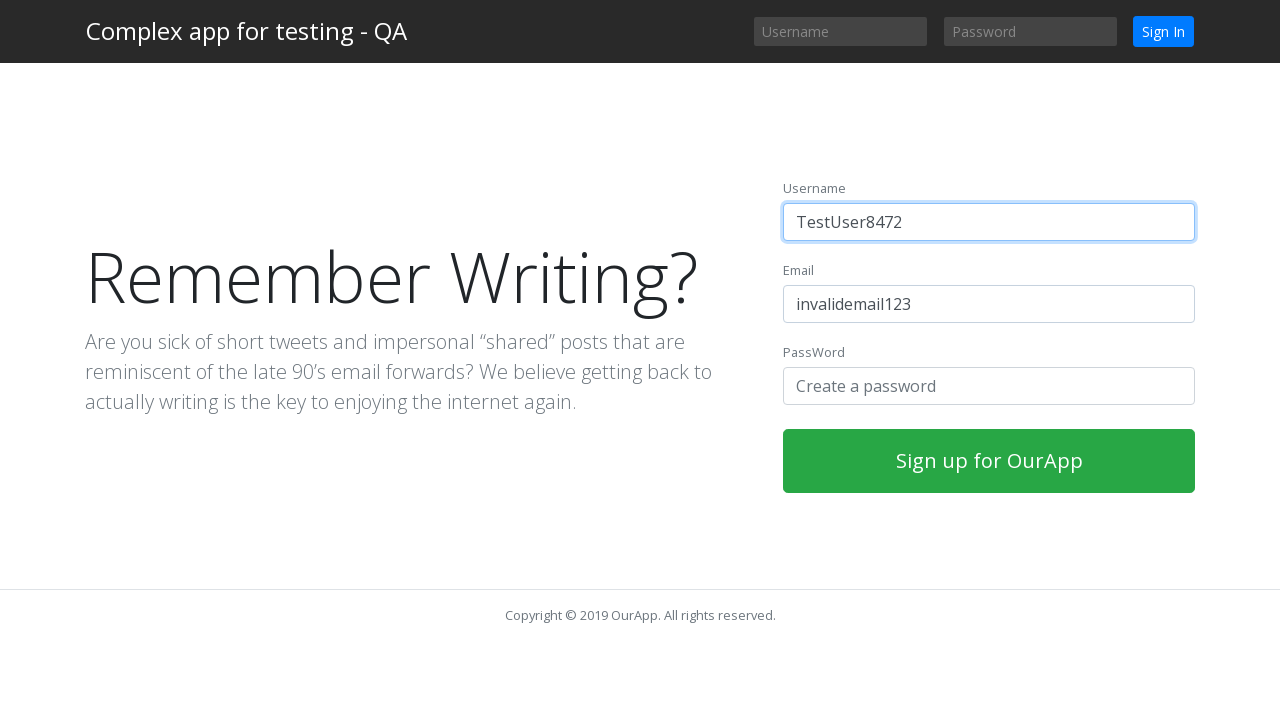

Filled password field with 'Test12345678' on input[name='password'][id='password-register']
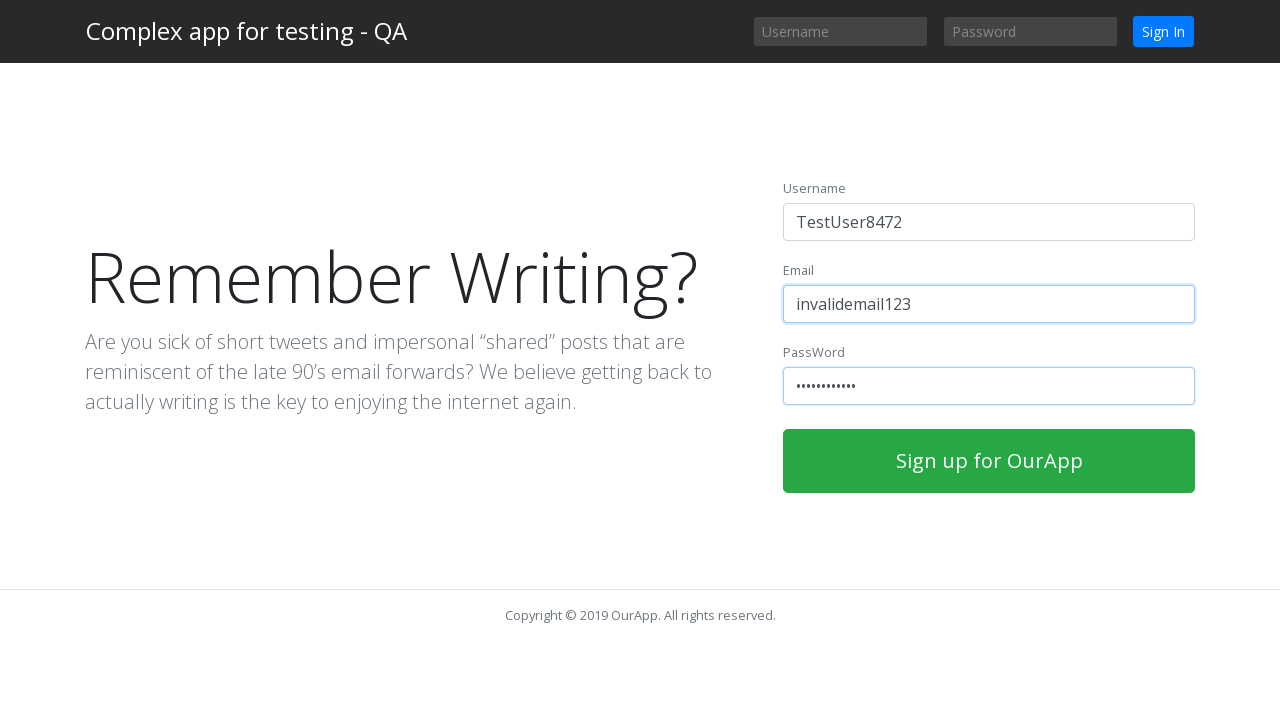

Waited 3 seconds for live validation to trigger
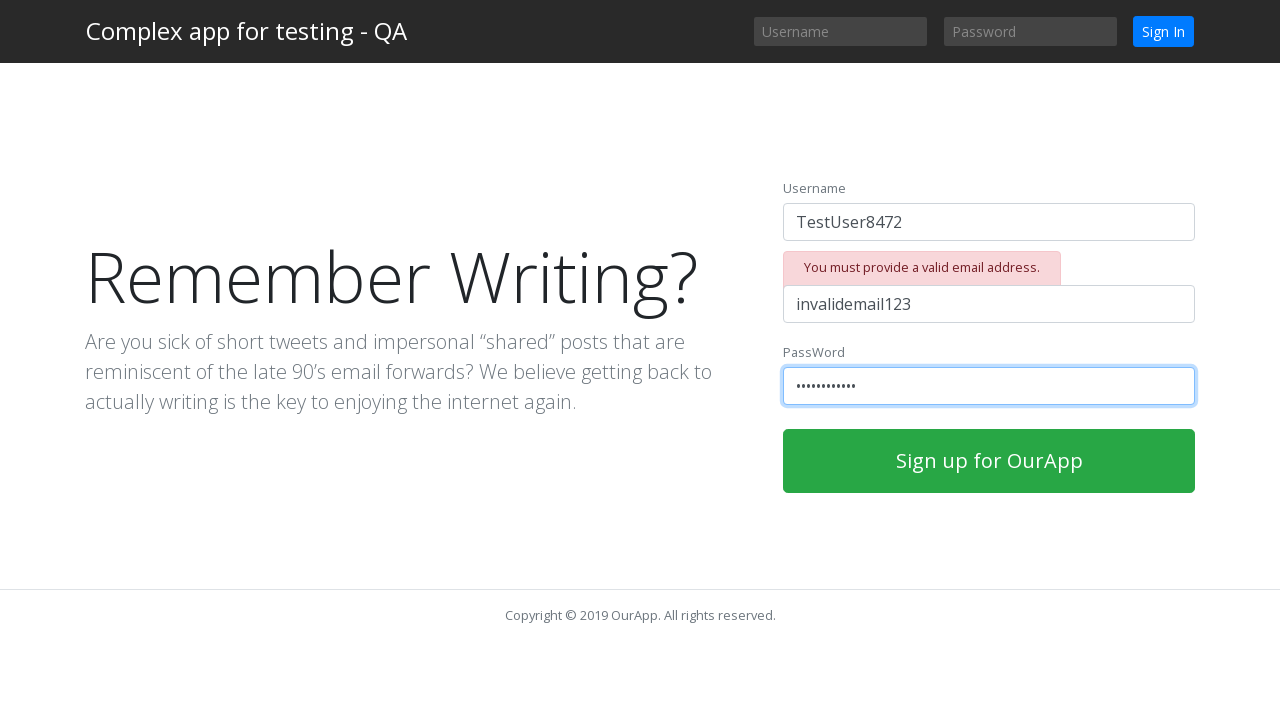

Clicked submit button to attempt registration at (989, 461) on button[type='submit']
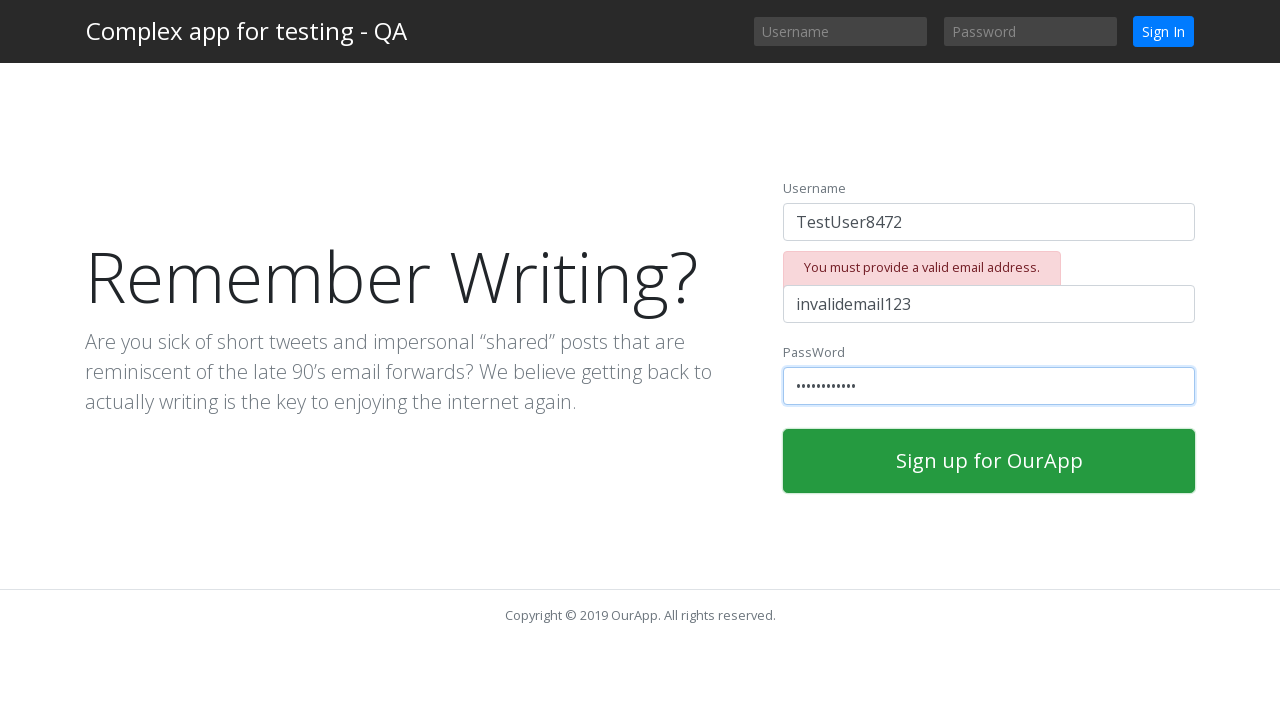

Verified error message appeared for invalid email format
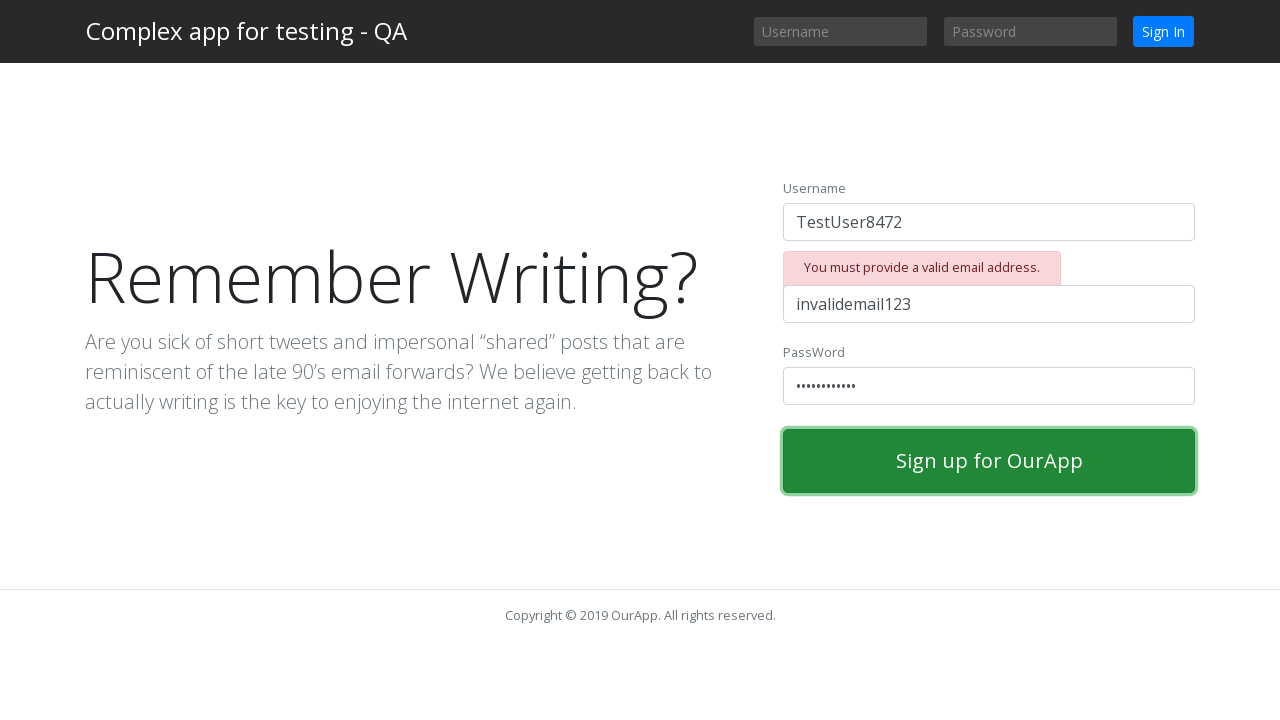

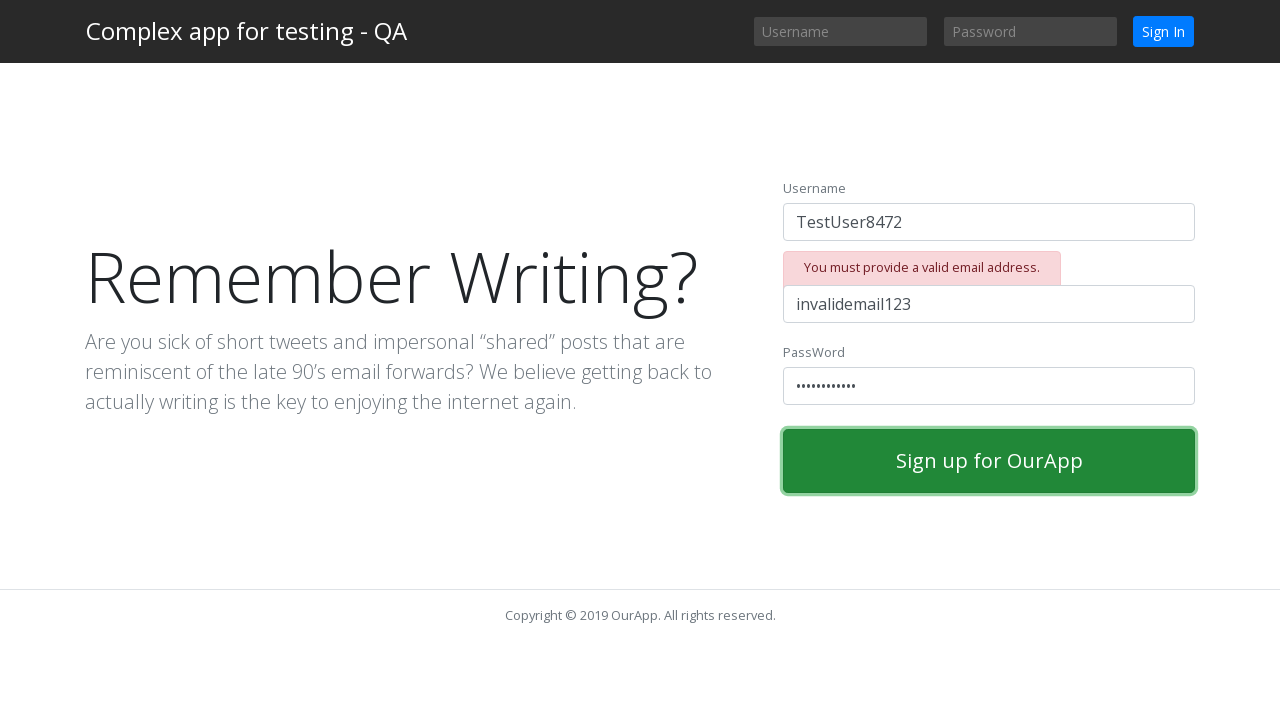